Tests bus ticket booking form by entering source and destination locations and setting a travel date

Starting URL: https://www.abhibus.com/bus-ticket-booking

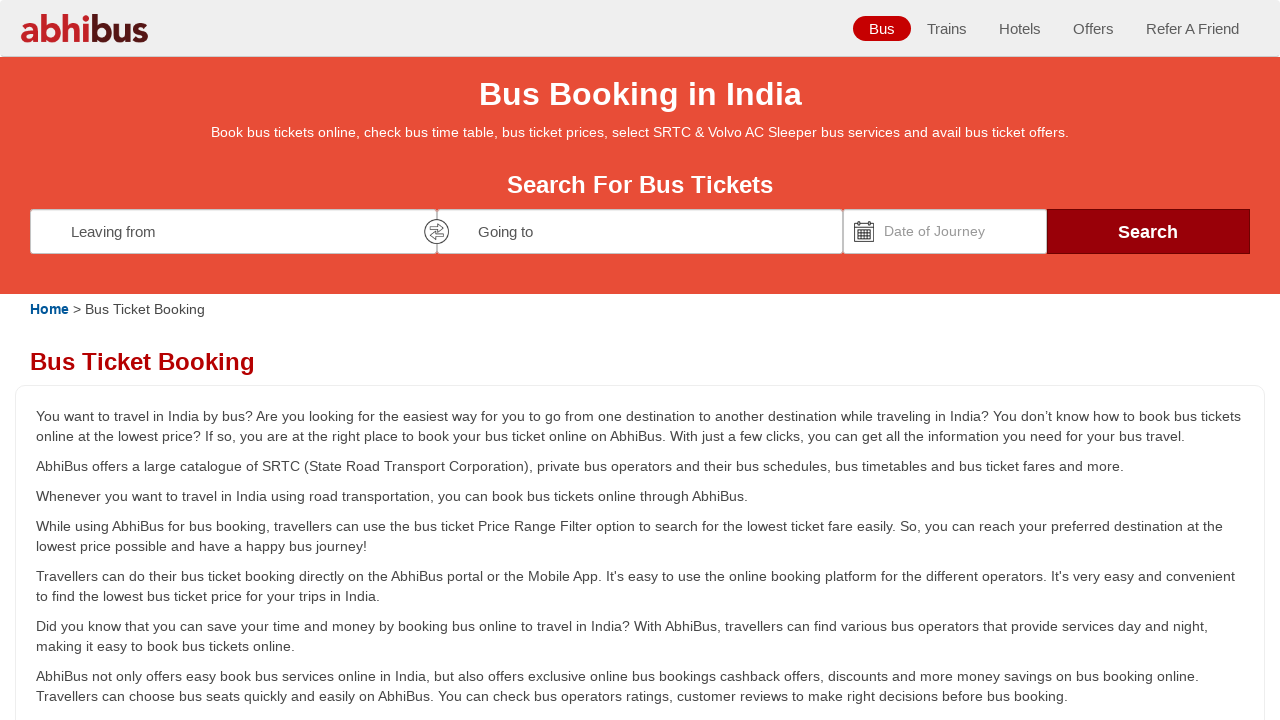

Entered 'Coimbatore' as source location on #source
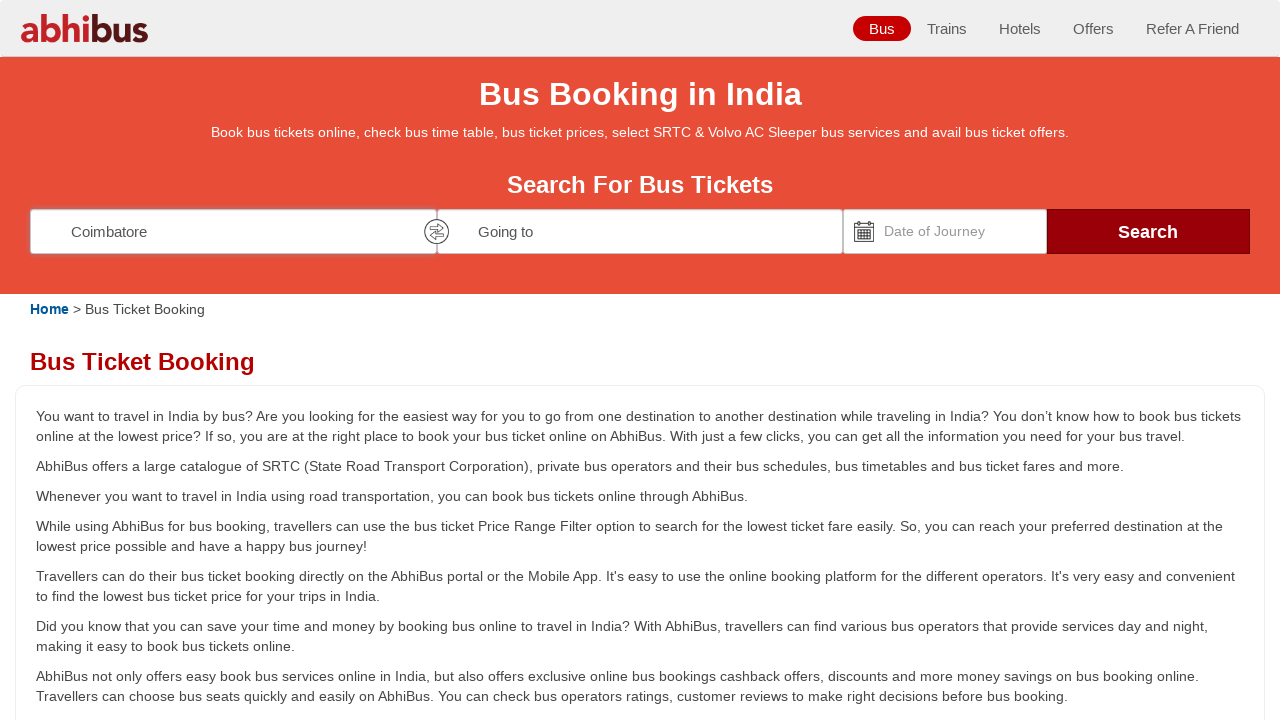

Entered 'Chennai' as destination location on #destination
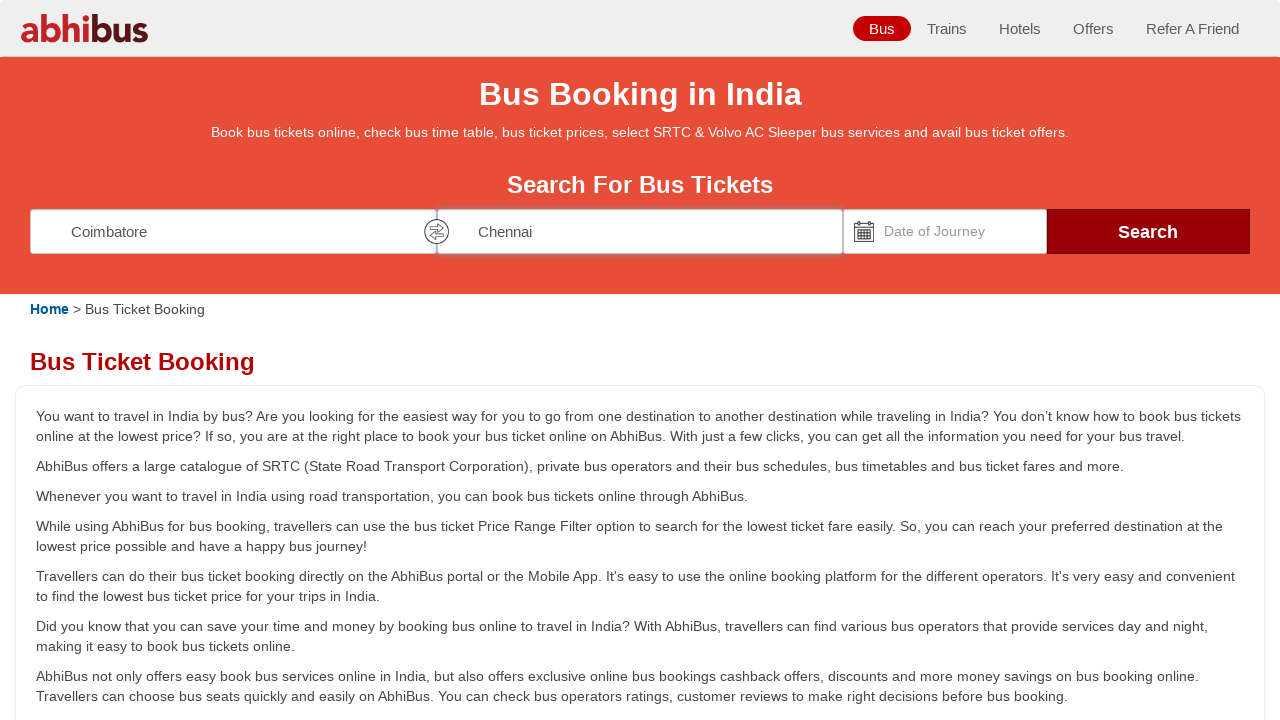

Set travel date to 15/03/2025 using datepicker
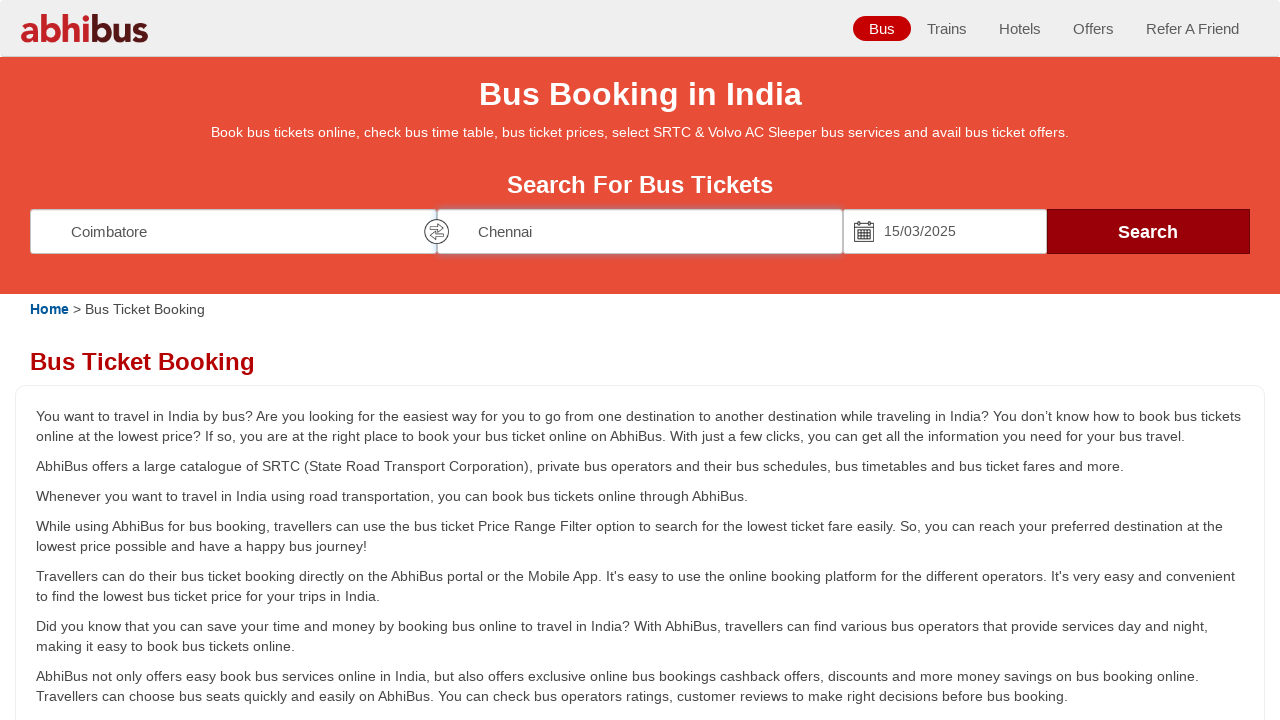

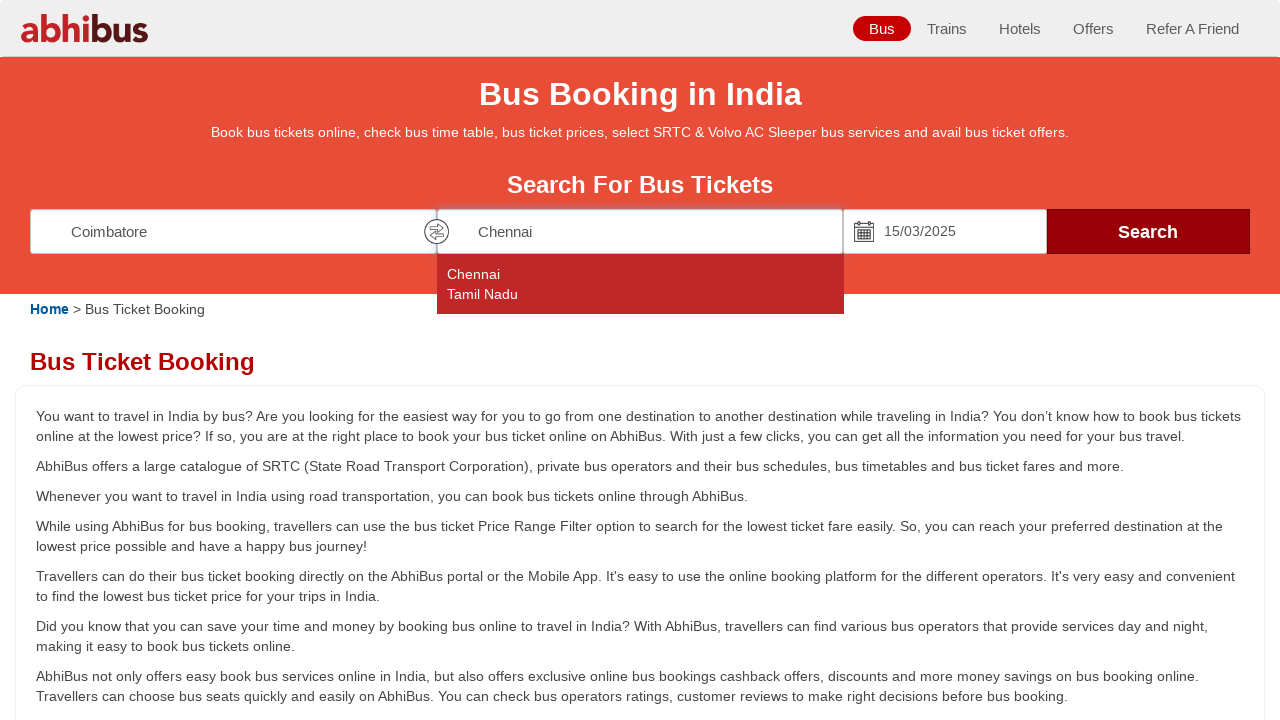